Tests drag and drop functionality by dragging box B to box A's position

Starting URL: https://the-internet.herokuapp.com/drag_and_drop

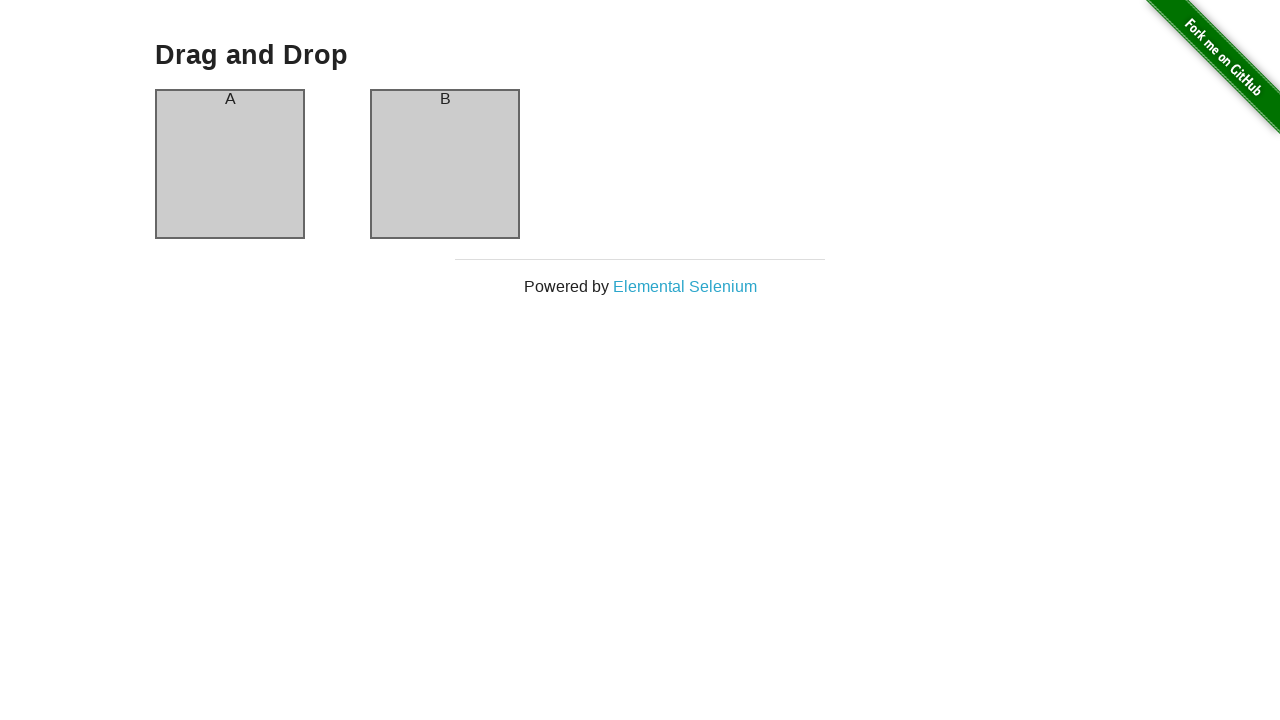

Navigated to drag and drop test page
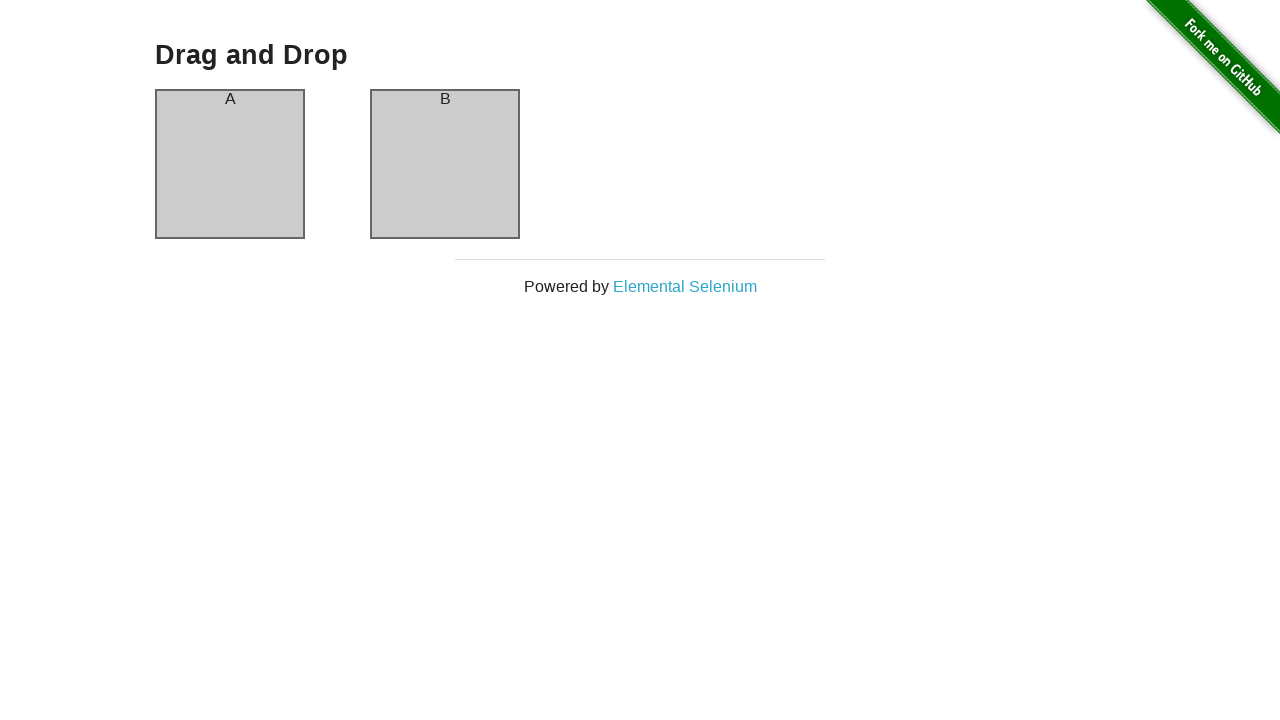

Located source box B element
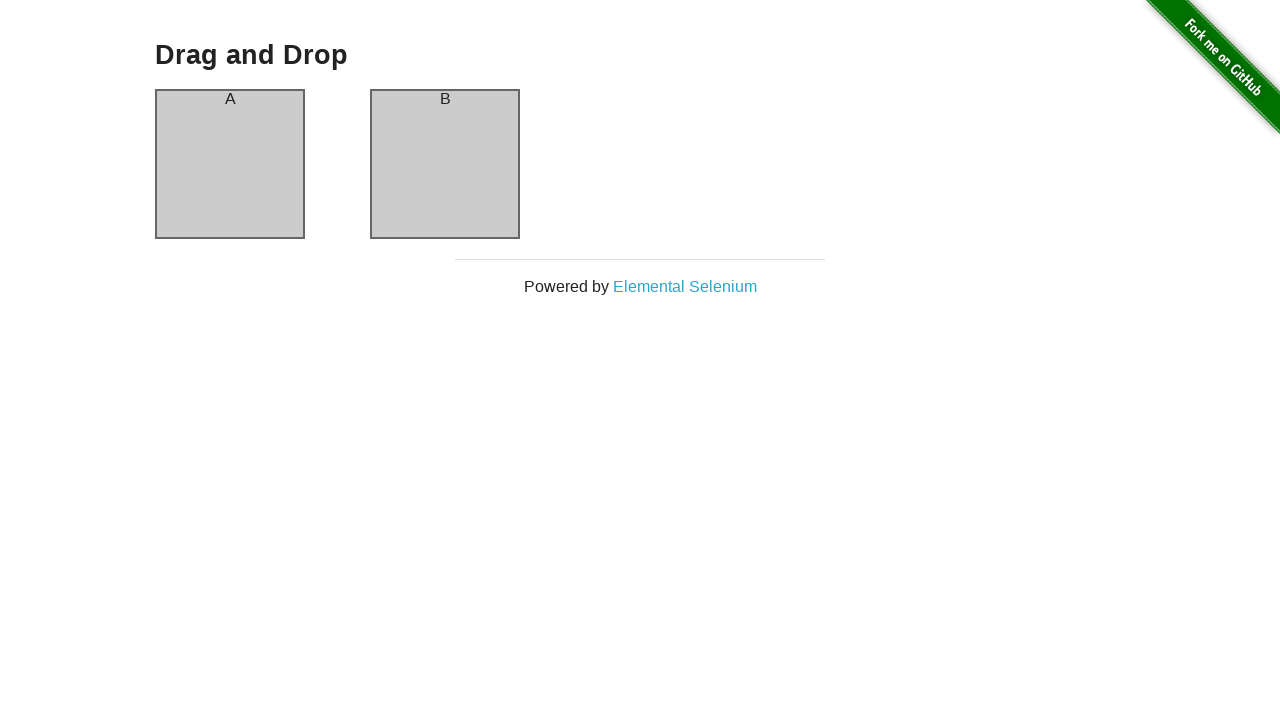

Located target box A element
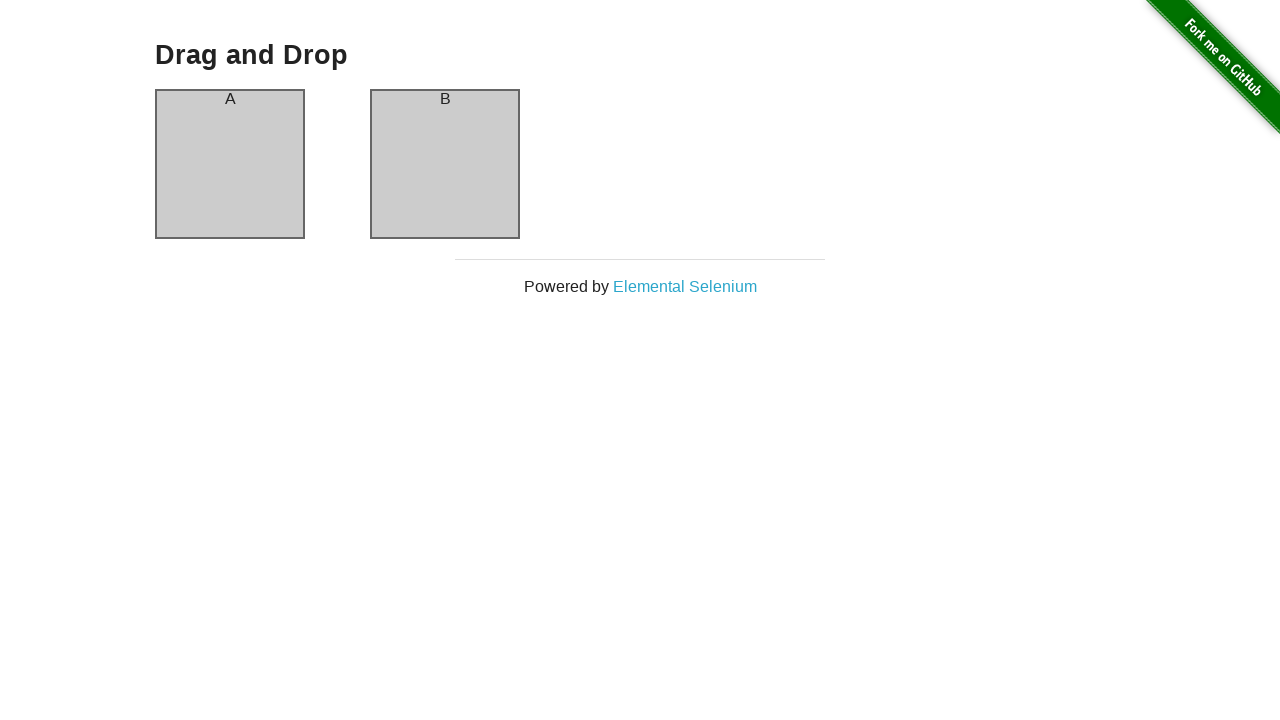

Dragged box B to box A's position at (230, 164)
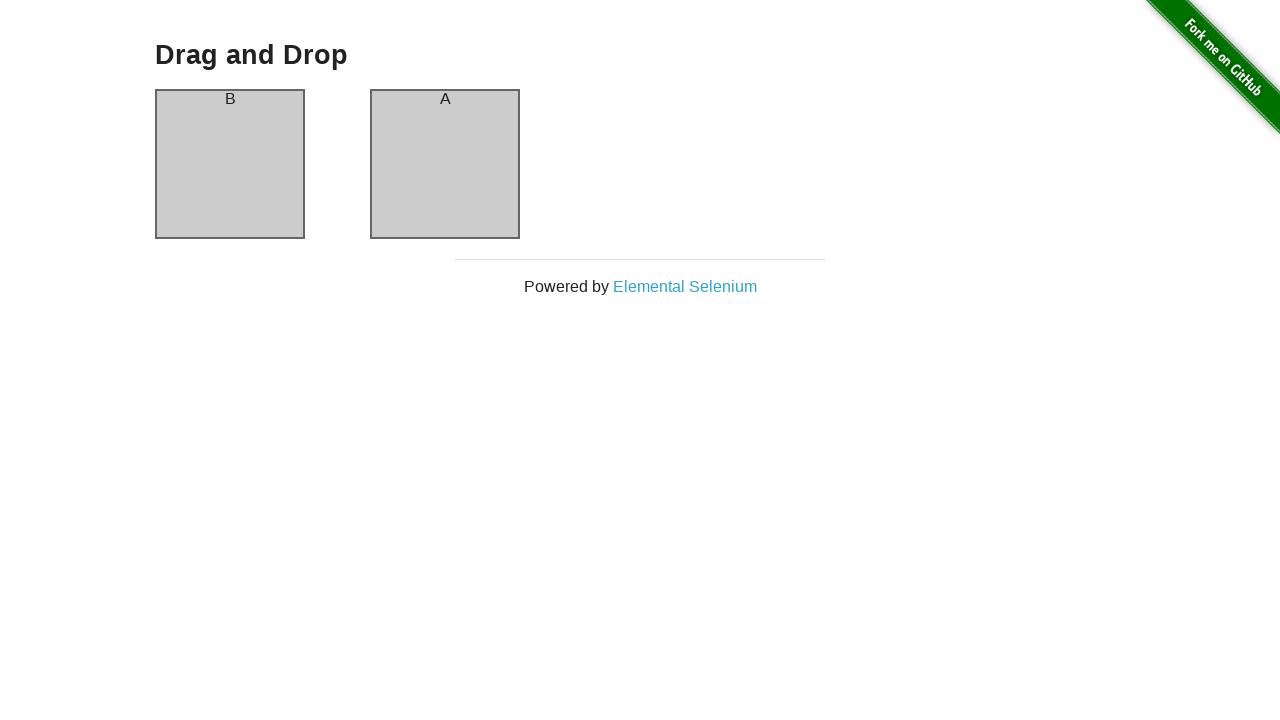

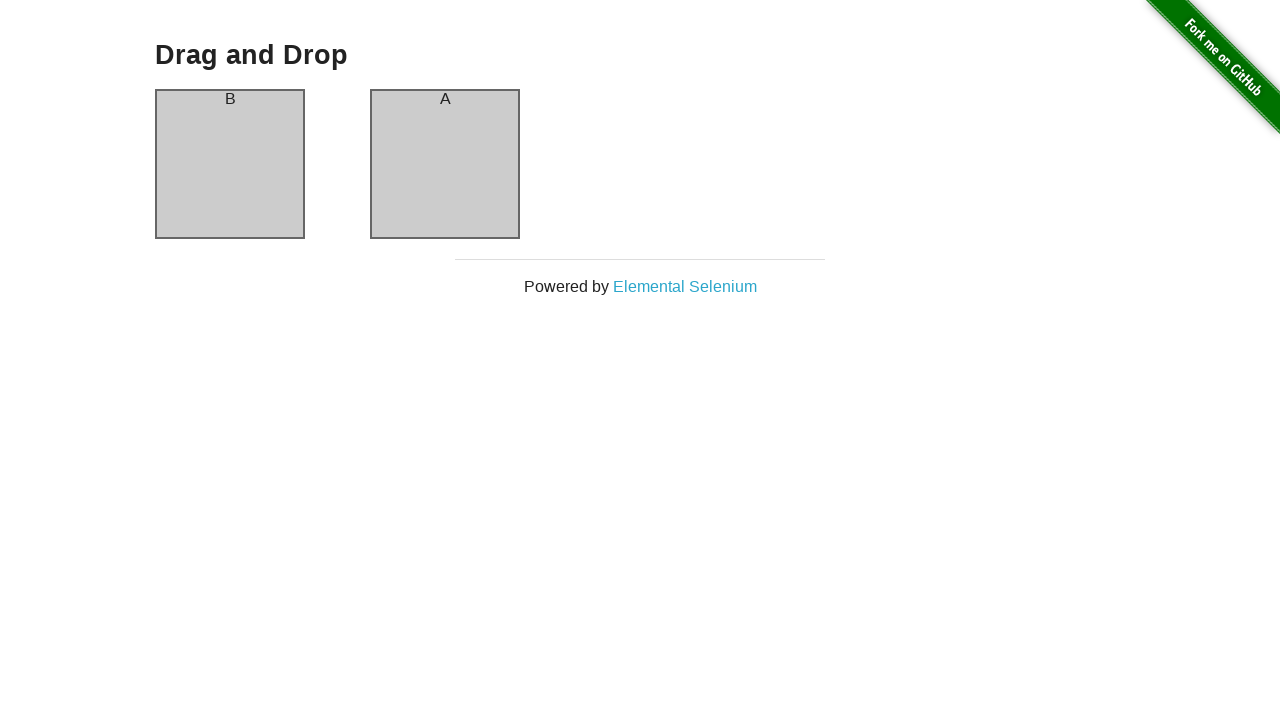